Tests handling a prompt alert by entering text and accepting it, then validates the result

Starting URL: https://the-internet.herokuapp.com/javascript_alerts

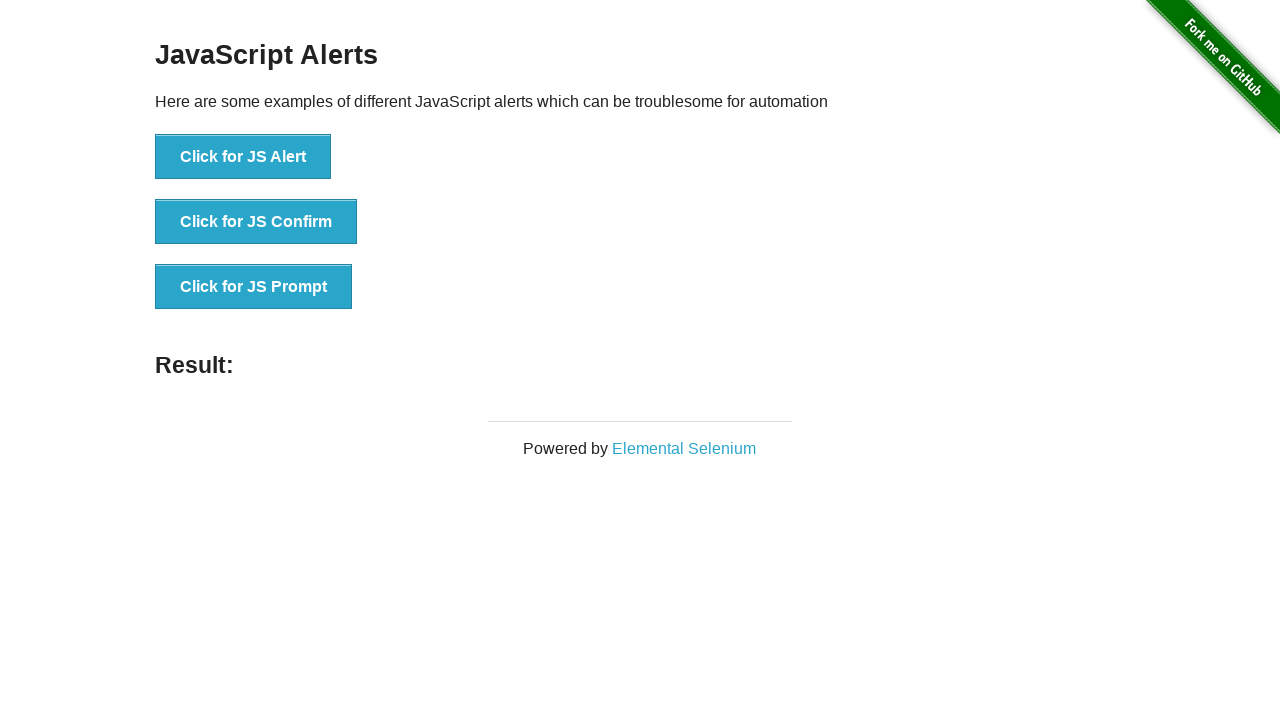

Set up dialog handler to accept prompt with 'Welcome' text
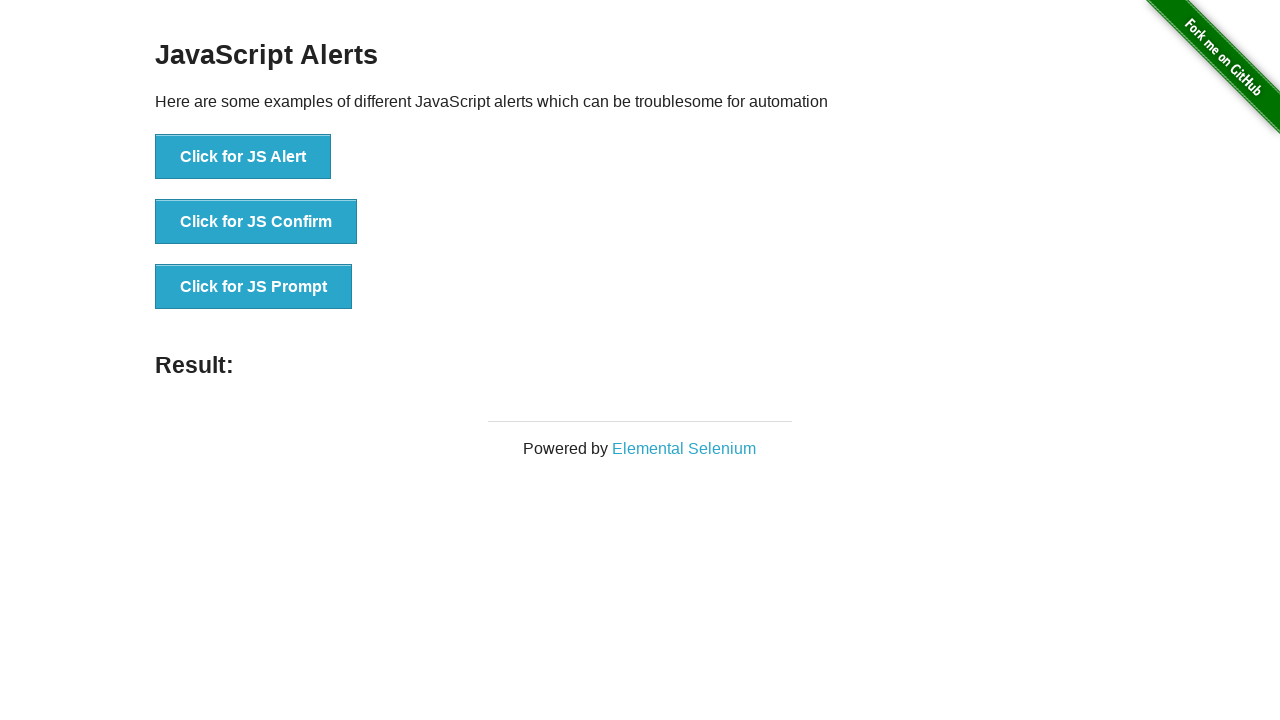

Clicked button to trigger JS prompt dialog at (254, 287) on xpath=//button[normalize-space()='Click for JS Prompt']
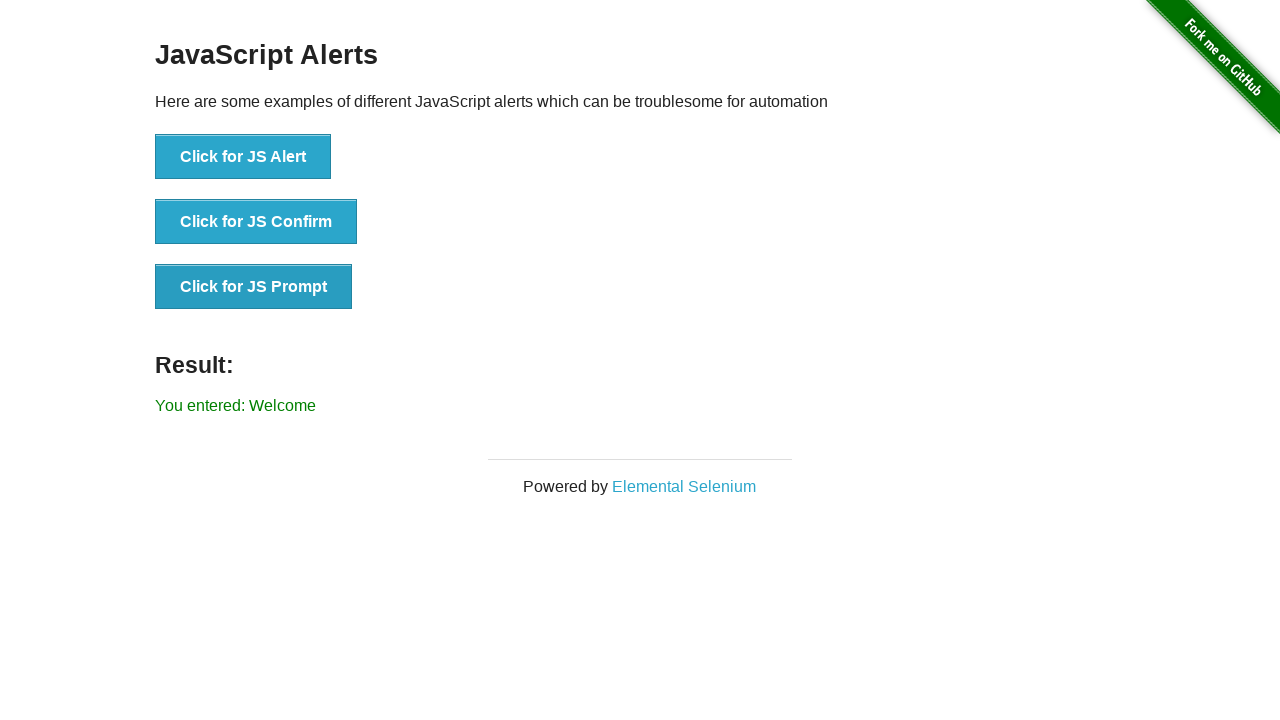

Retrieved result text from the page
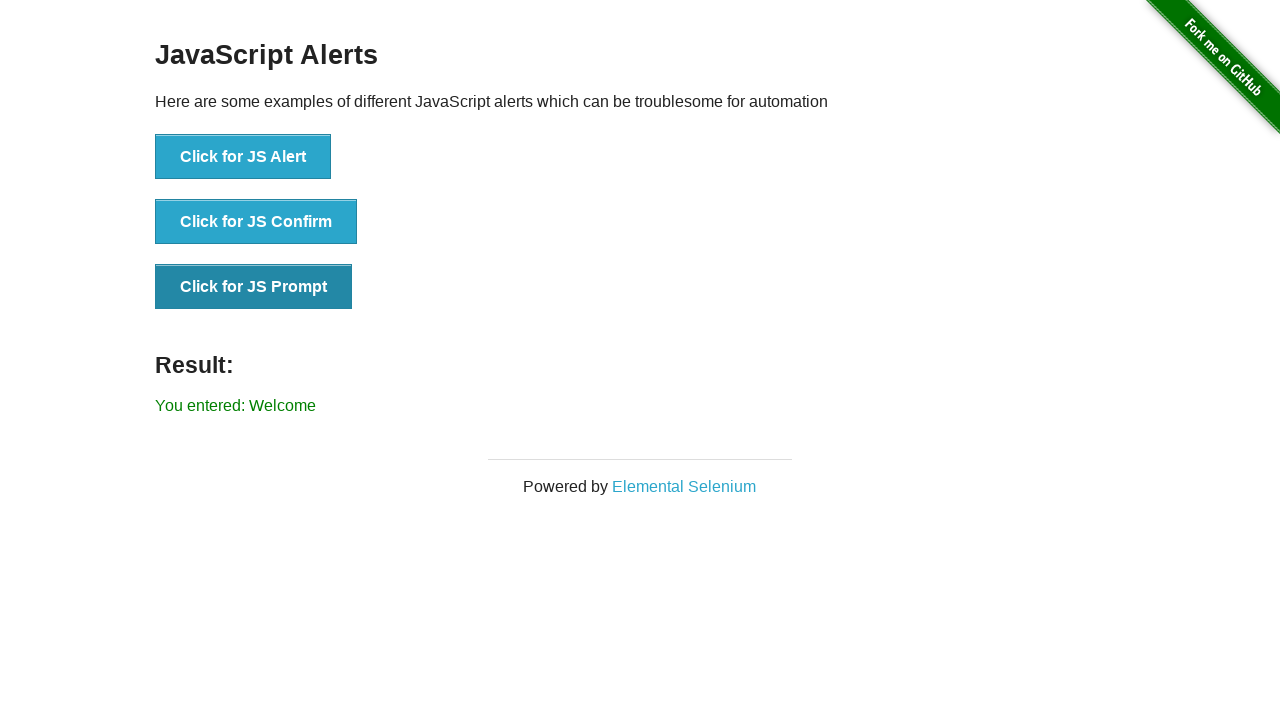

Validated that 'Welcome' text was present in result
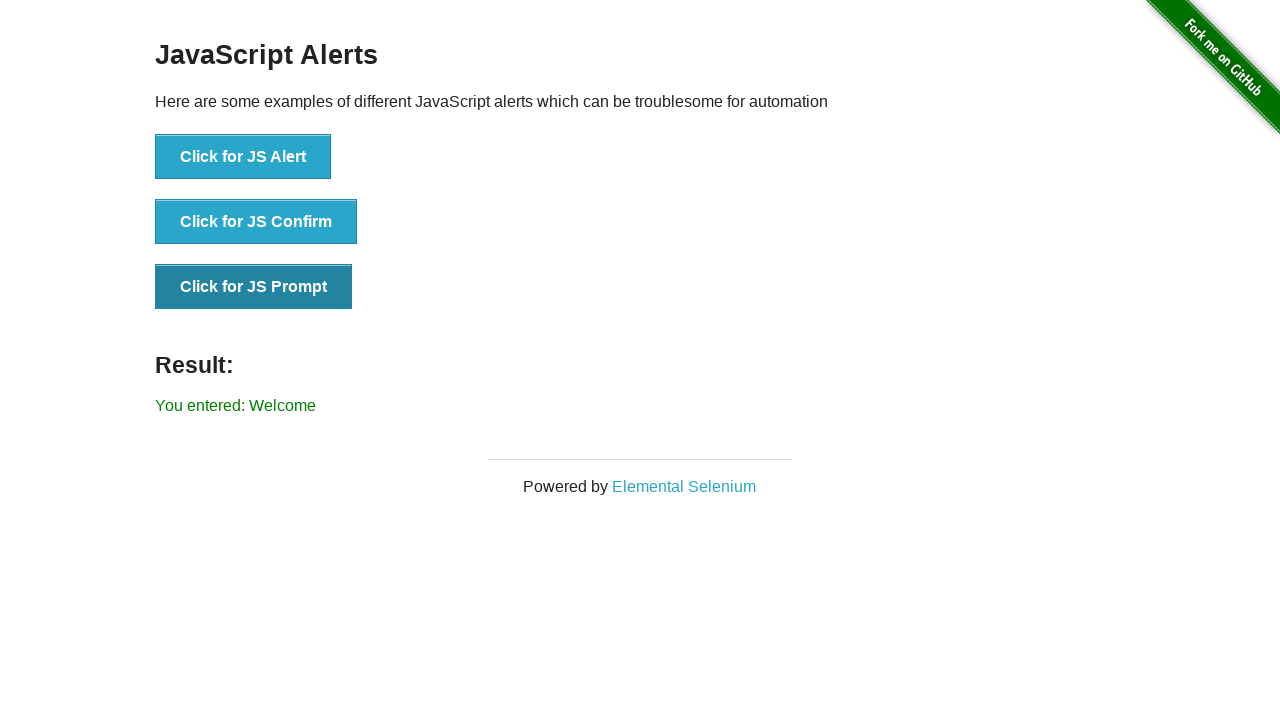

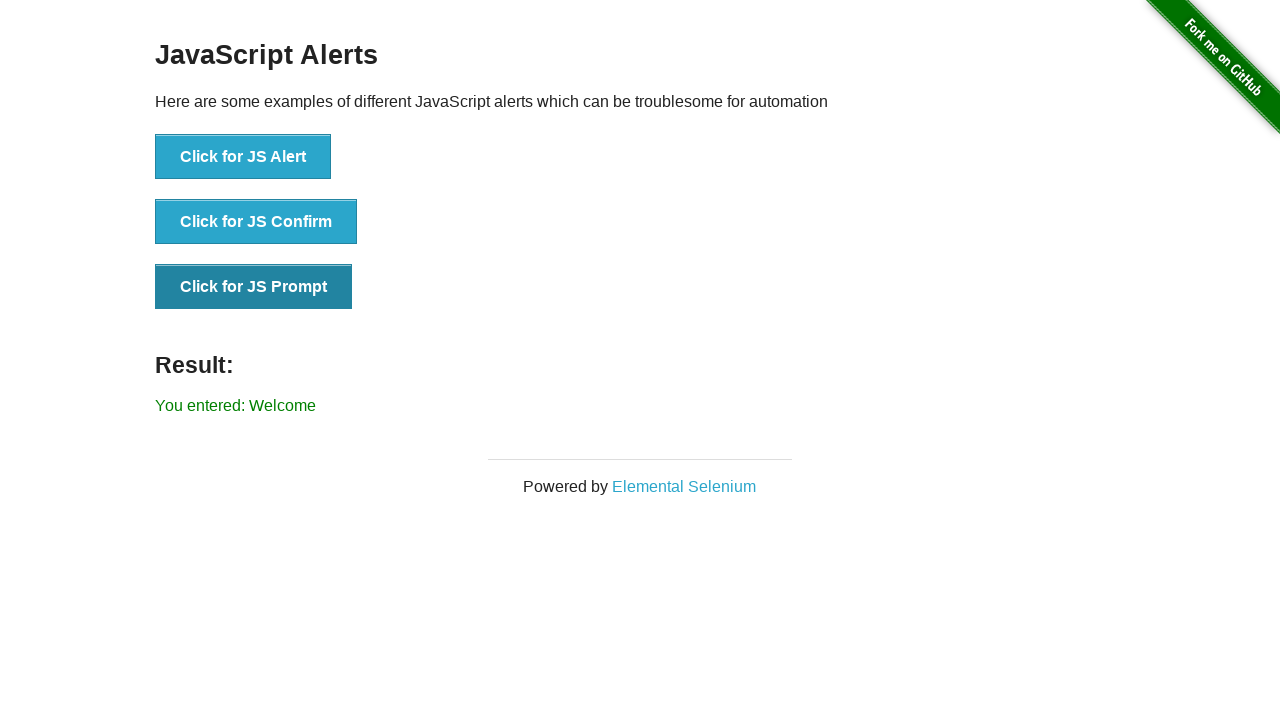